Tests filtering to display only completed items by clicking the Completed link

Starting URL: https://demo.playwright.dev/todomvc

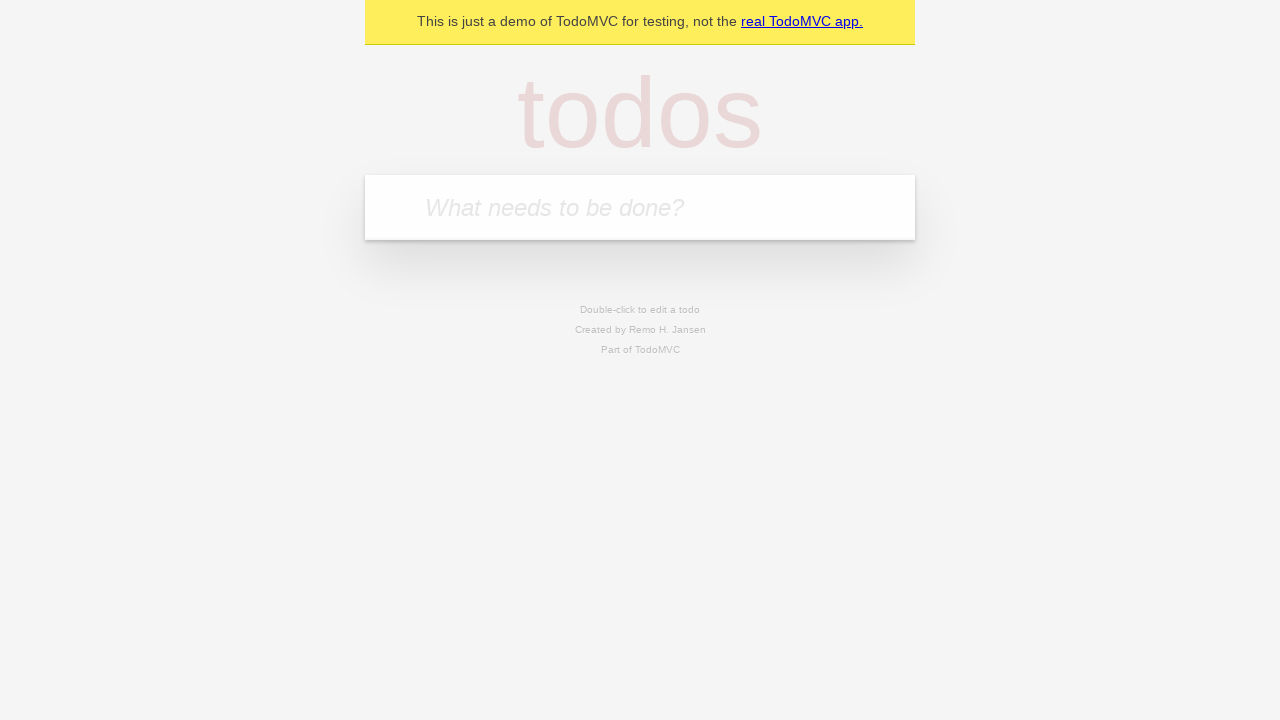

Filled todo input with 'buy some cheese' on internal:attr=[placeholder="What needs to be done?"i]
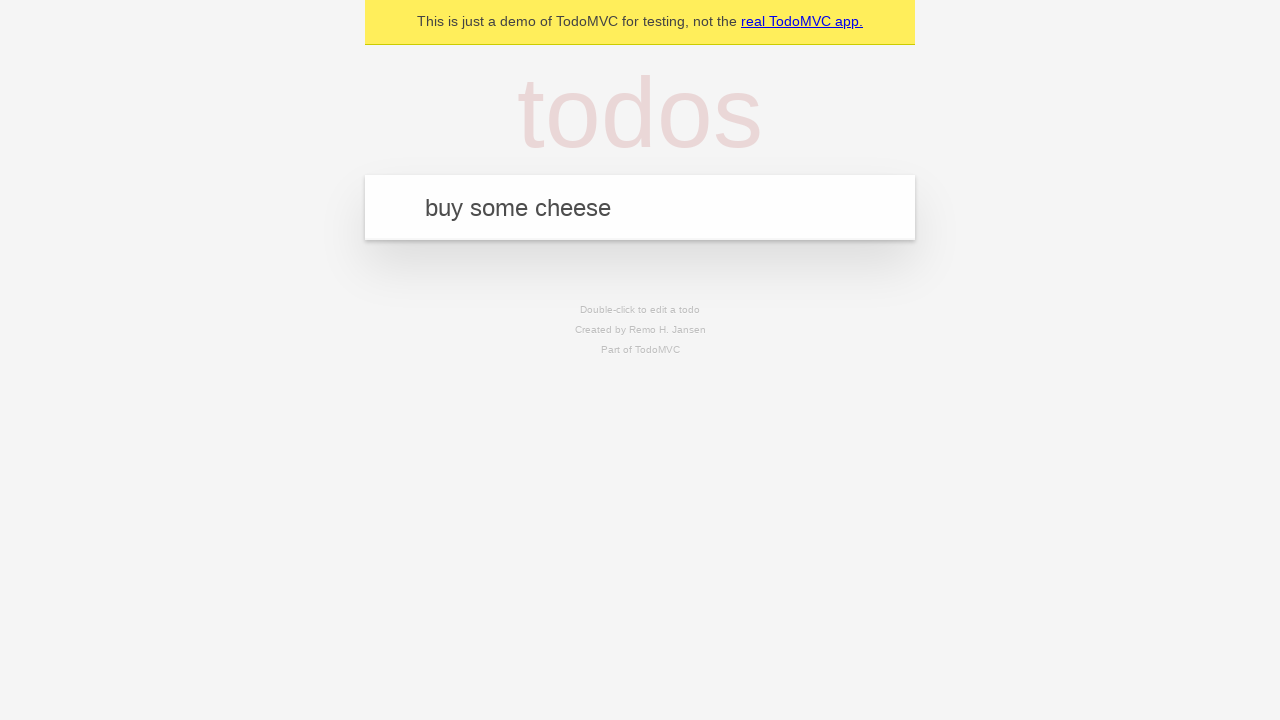

Pressed Enter to add first todo on internal:attr=[placeholder="What needs to be done?"i]
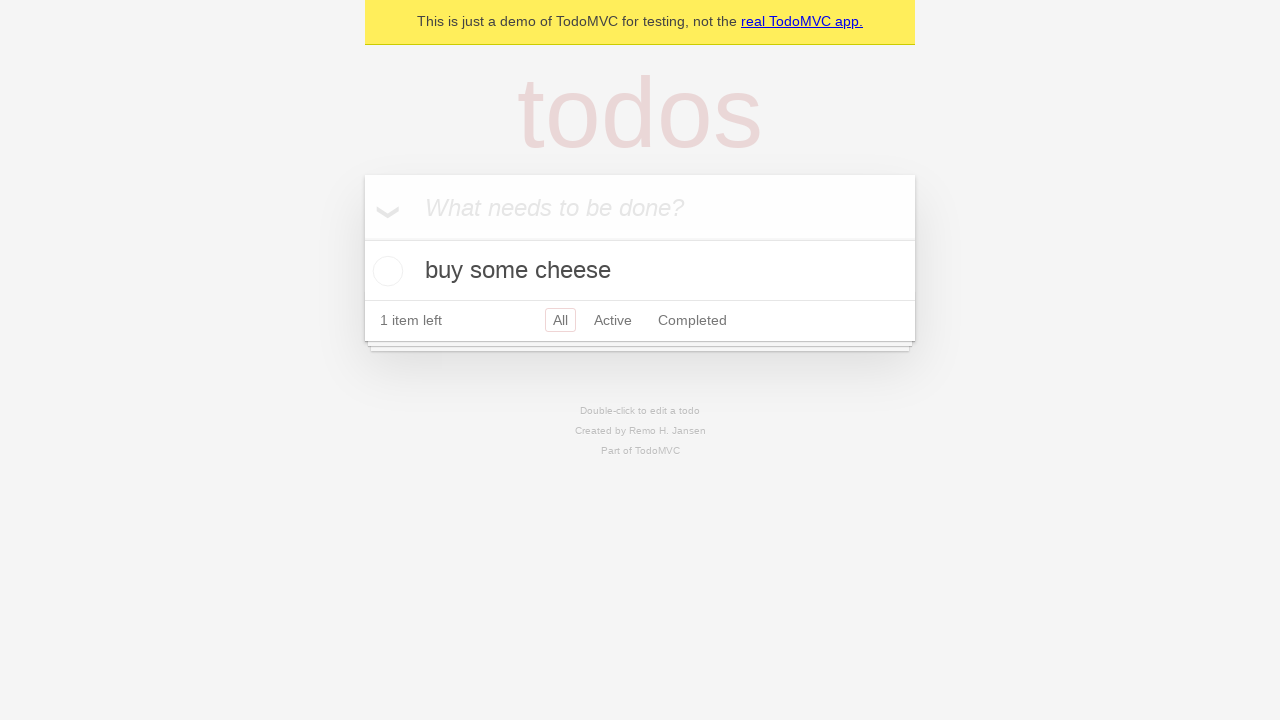

Filled todo input with 'feed the cat' on internal:attr=[placeholder="What needs to be done?"i]
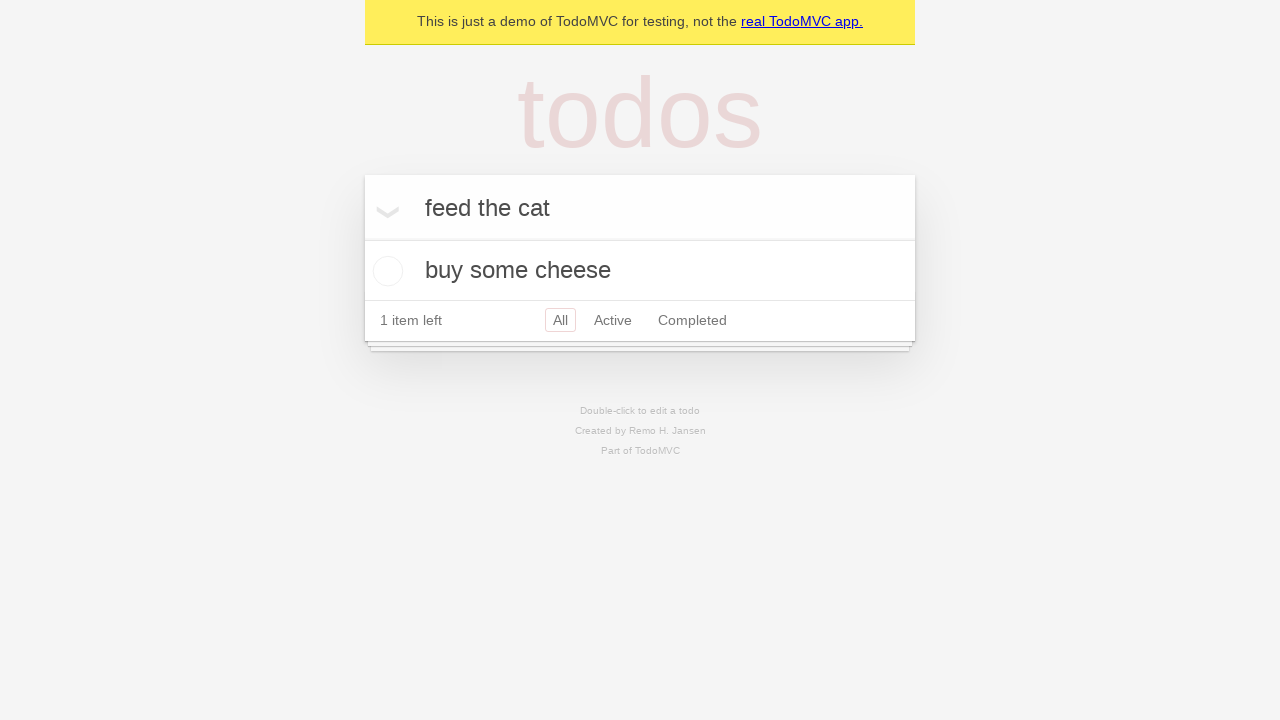

Pressed Enter to add second todo on internal:attr=[placeholder="What needs to be done?"i]
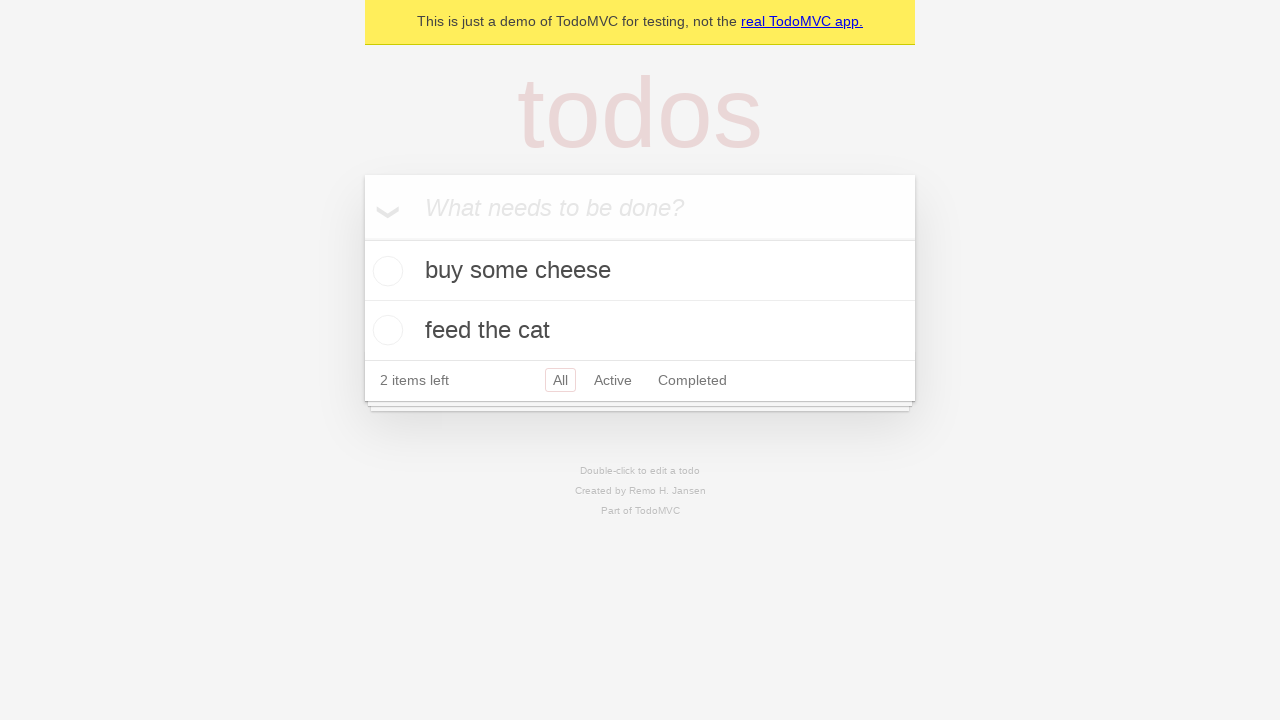

Filled todo input with 'book a doctors appointment' on internal:attr=[placeholder="What needs to be done?"i]
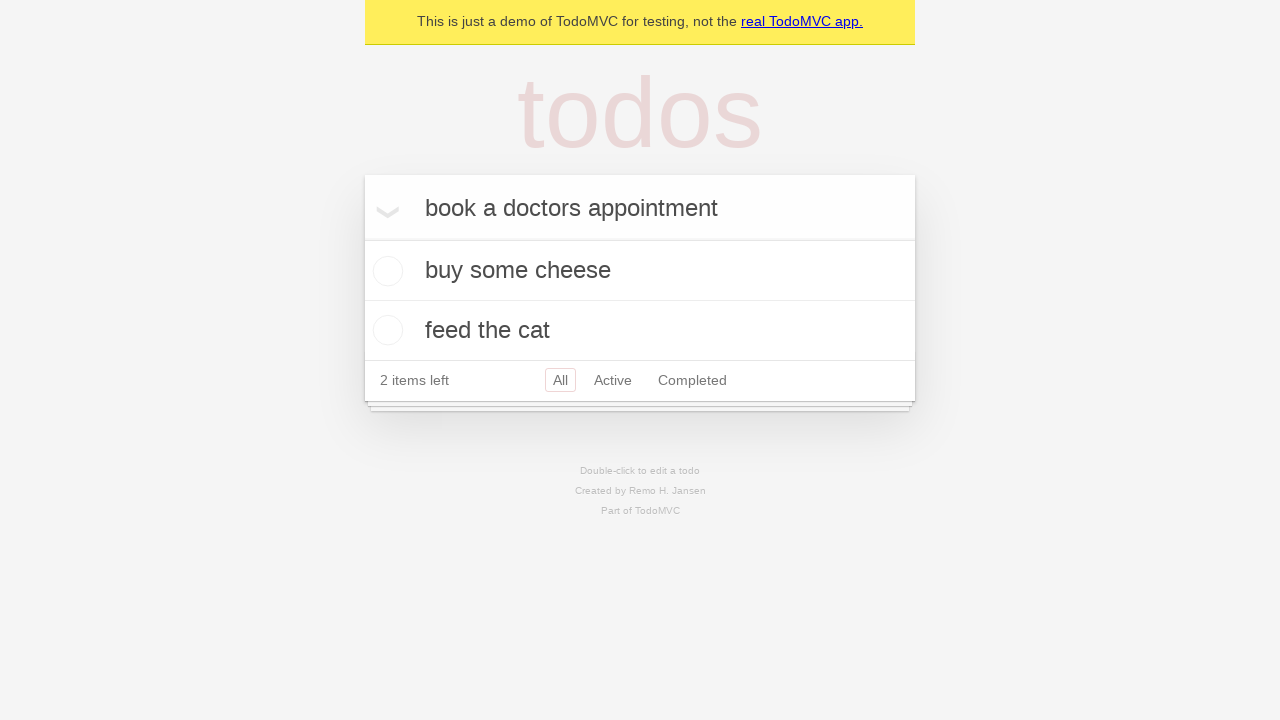

Pressed Enter to add third todo on internal:attr=[placeholder="What needs to be done?"i]
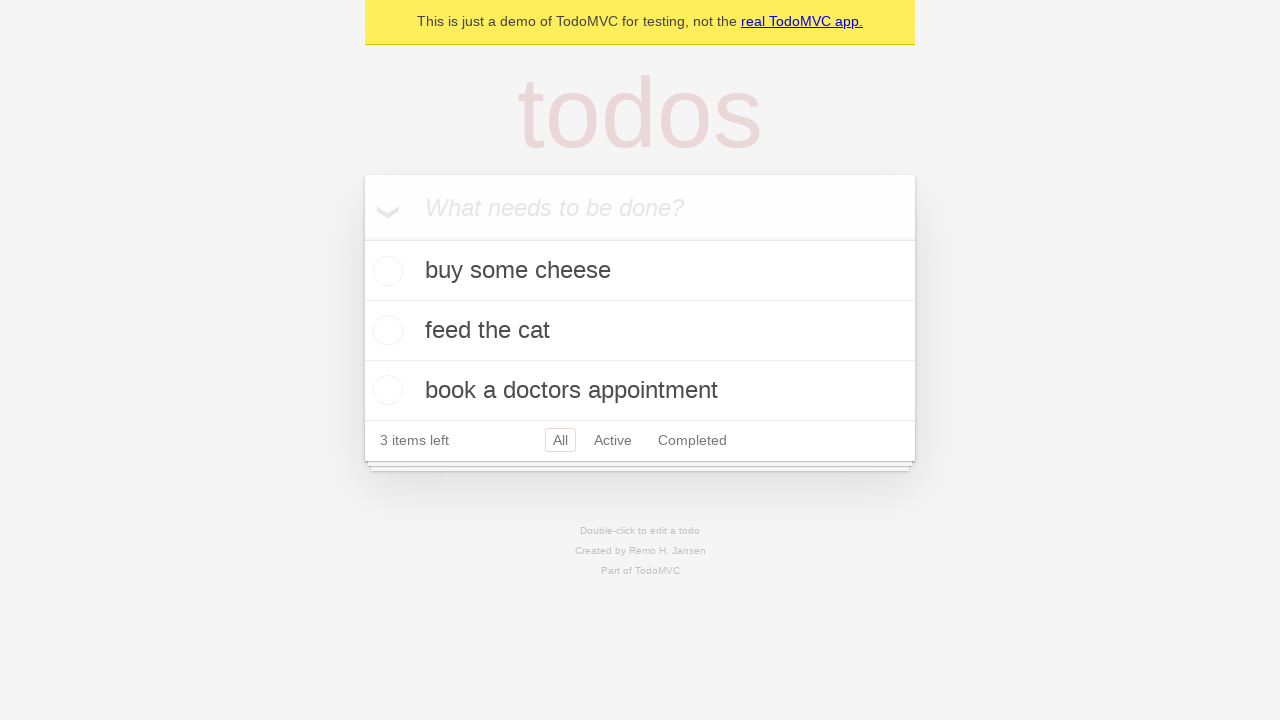

Checked the checkbox for second todo item 'feed the cat' at (385, 330) on internal:testid=[data-testid="todo-item"s] >> nth=1 >> internal:role=checkbox
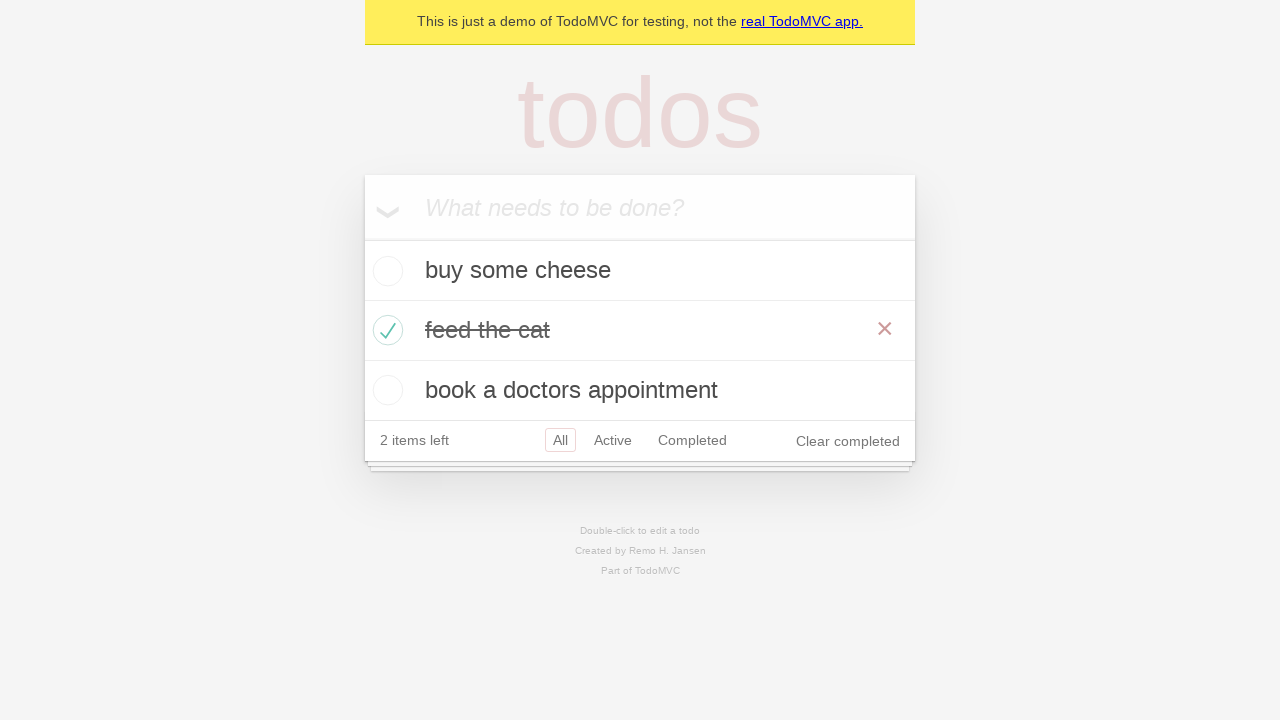

Clicked 'Completed' filter link to display only completed items at (692, 440) on internal:role=link[name="Completed"i]
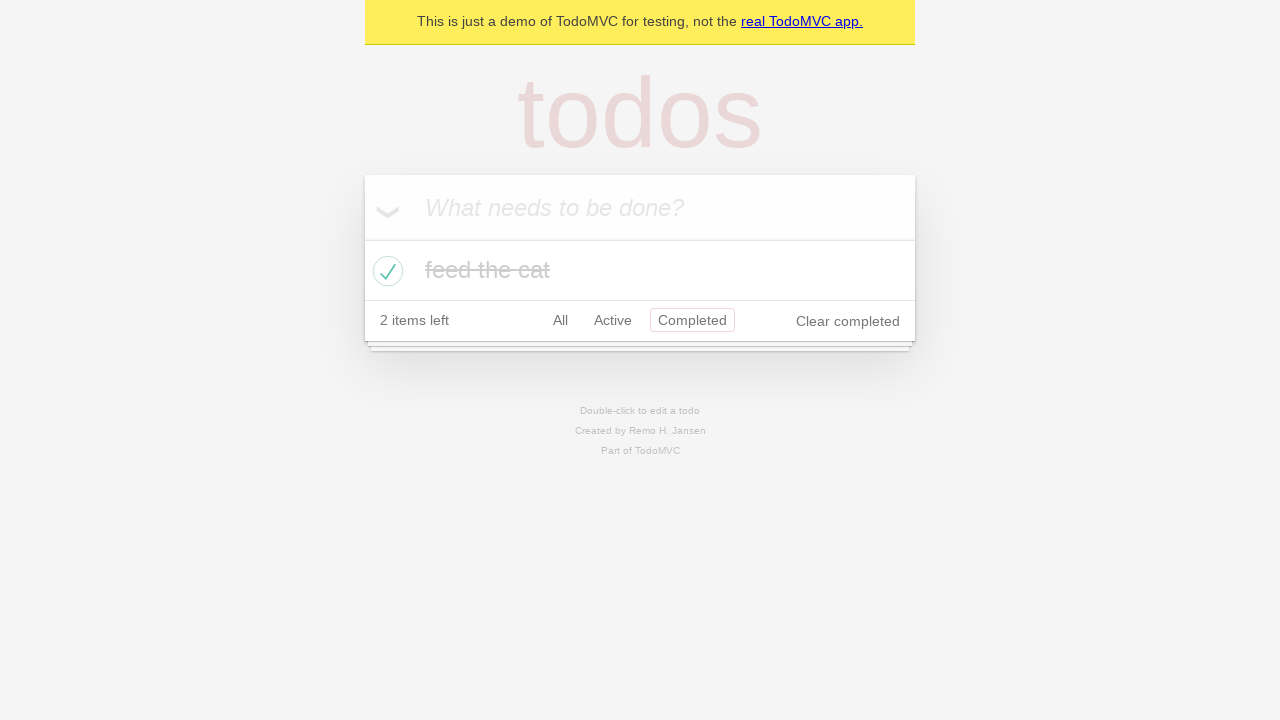

Filtered todo list loaded showing completed items
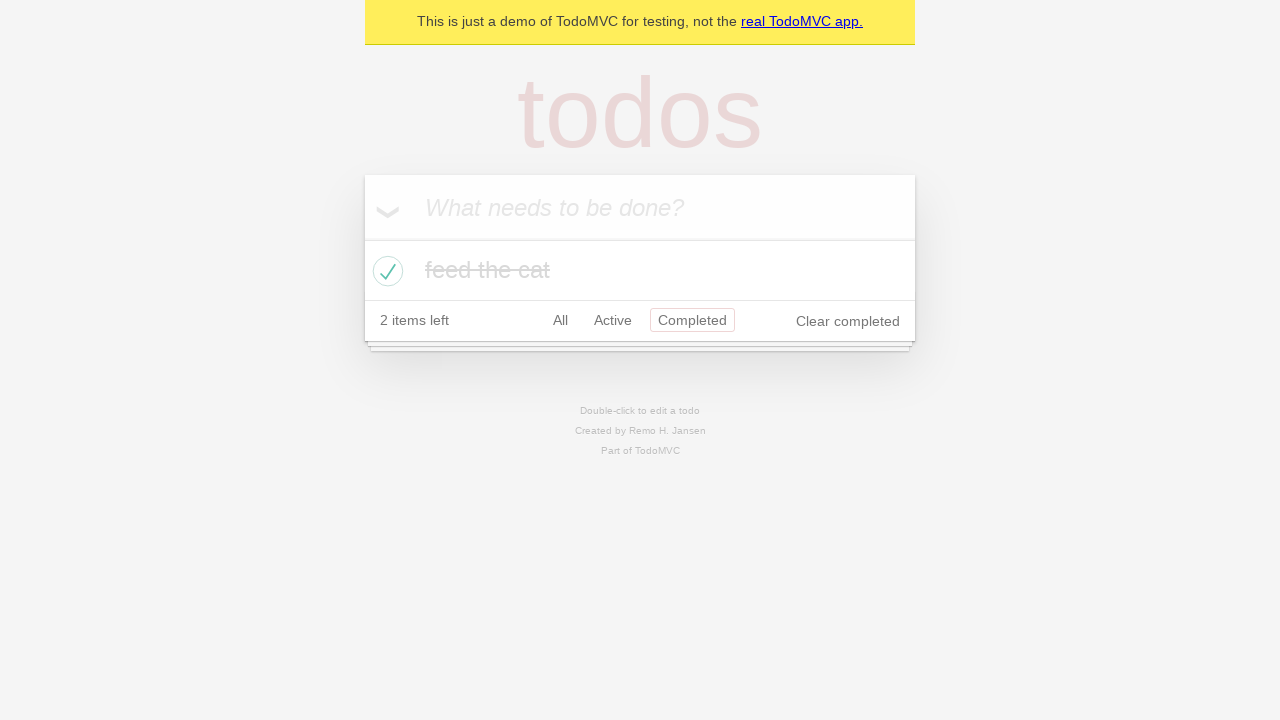

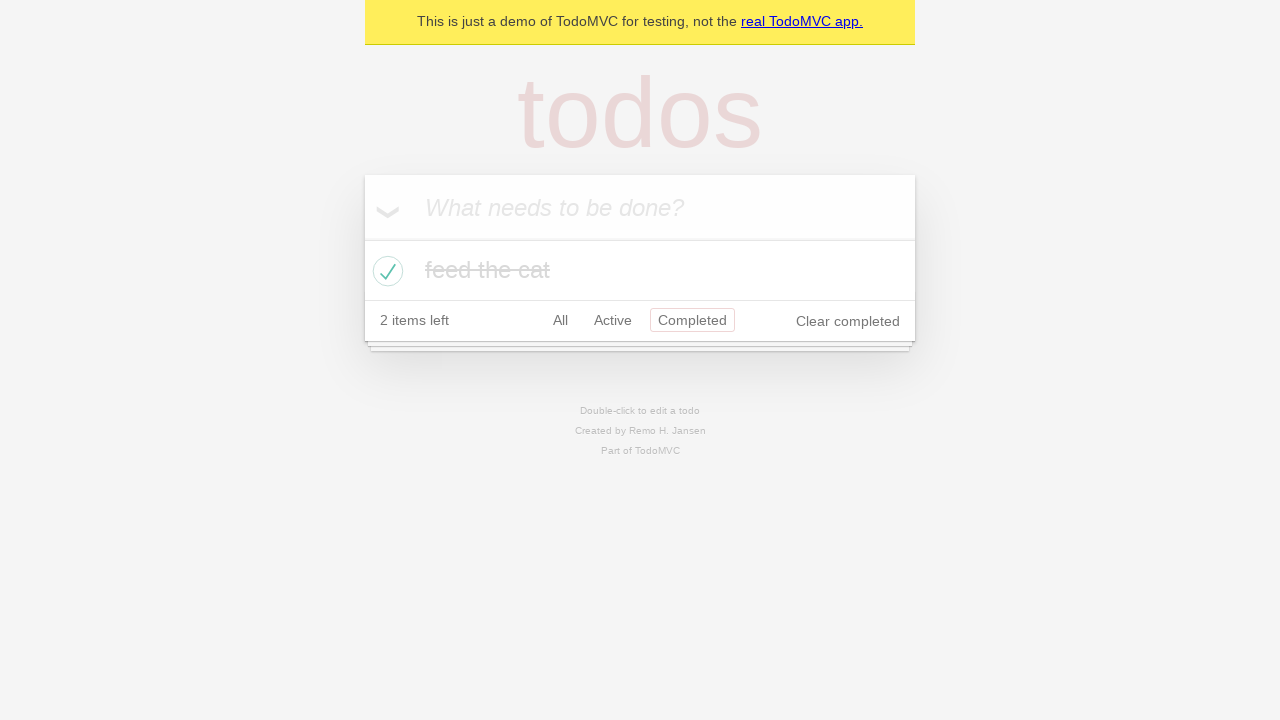